Navigates through a paginated table on the RPA Challenge OCR website by clicking the "next" button to move through 3 pages of table data.

Starting URL: https://rpachallengeocr.azurewebsites.net/

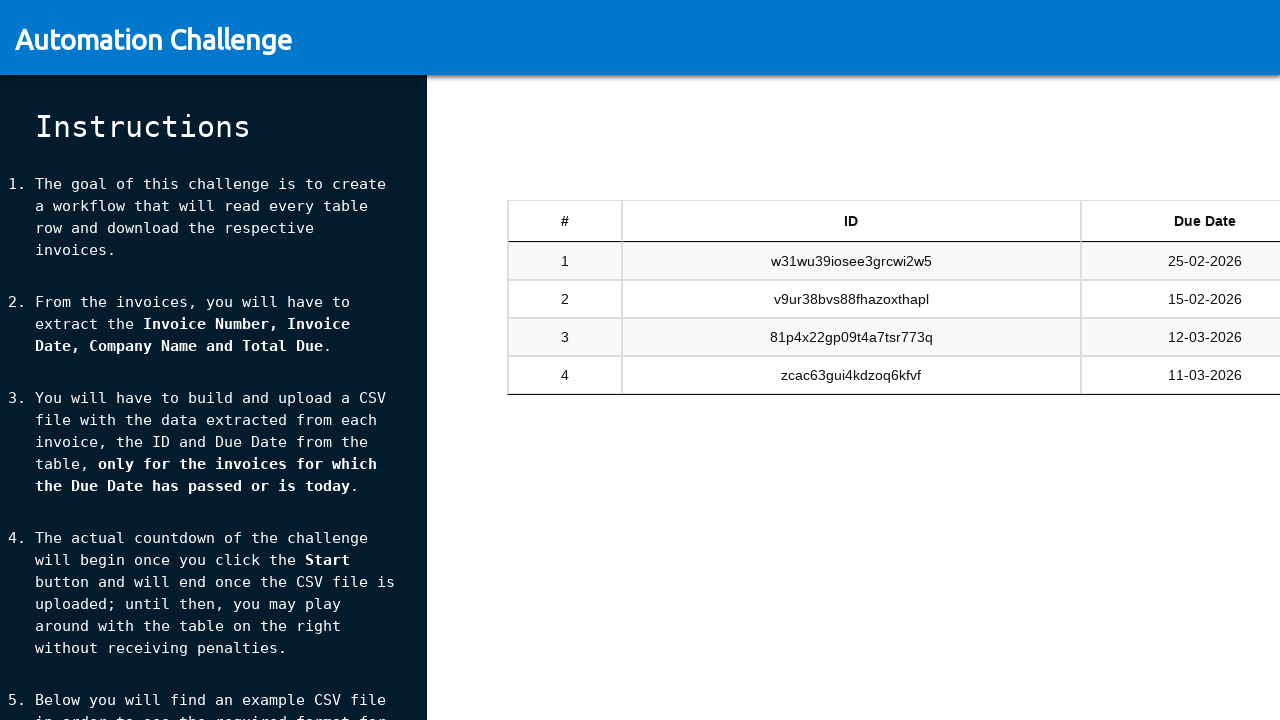

Waited for table to be visible
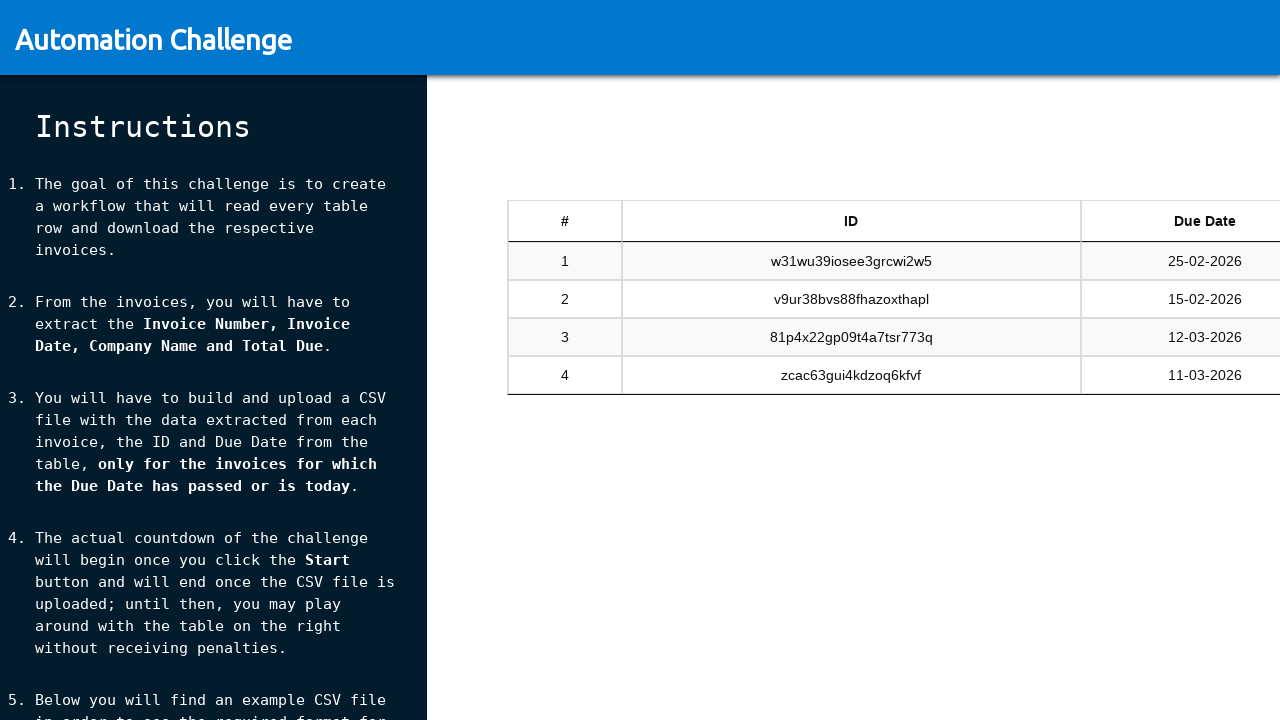

Waited for table rows to be visible on current page
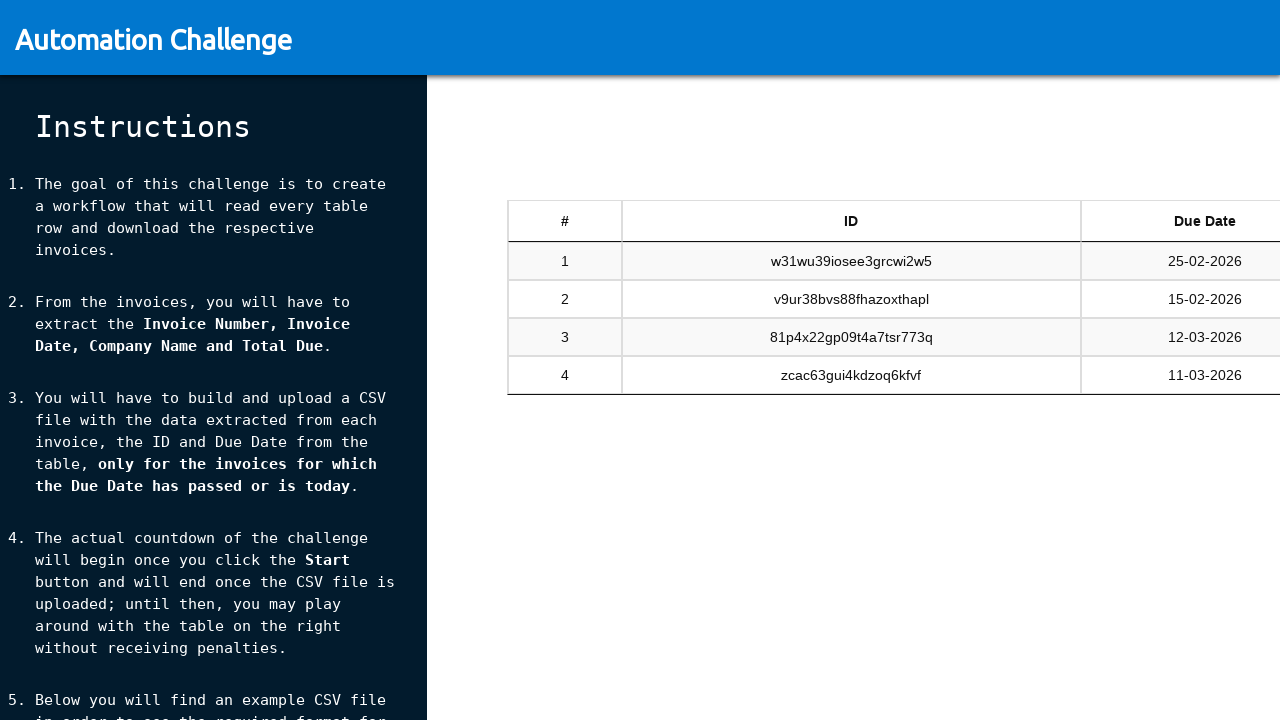

Clicked next button to navigate to the next page at (1185, 446) on xpath=//*[@id="tableSandbox_next"]
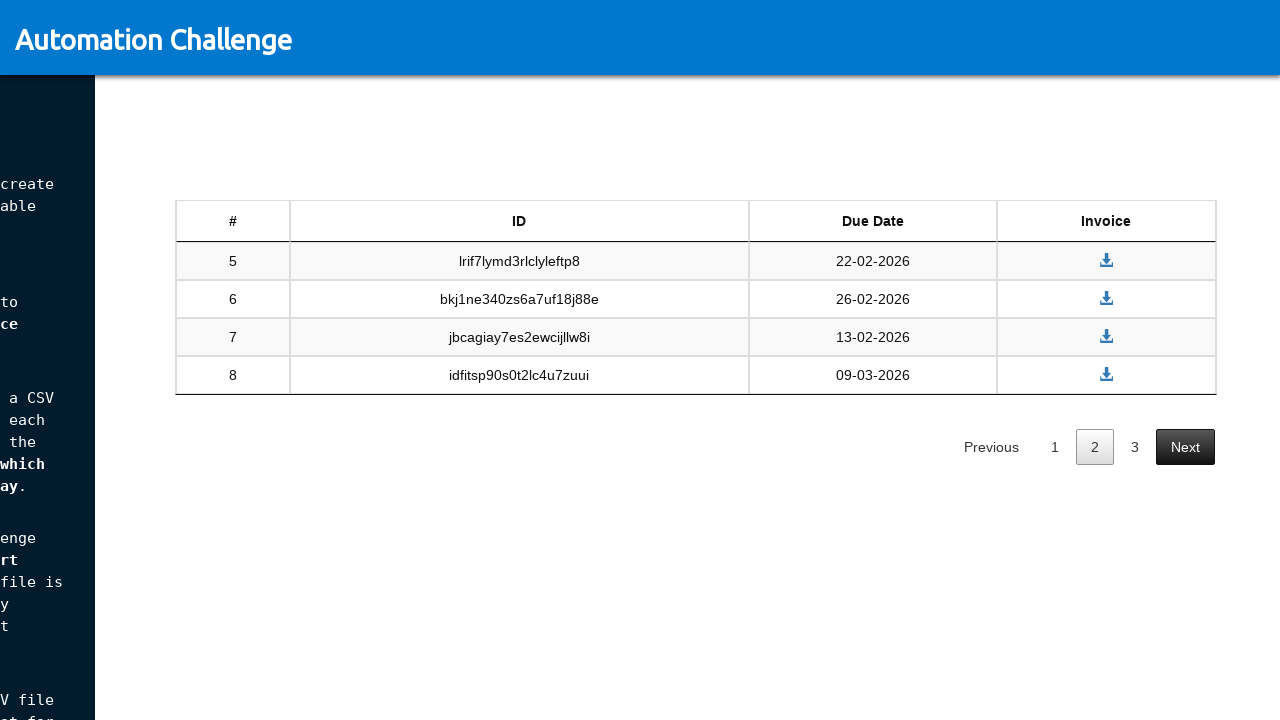

Waited for page transition to complete
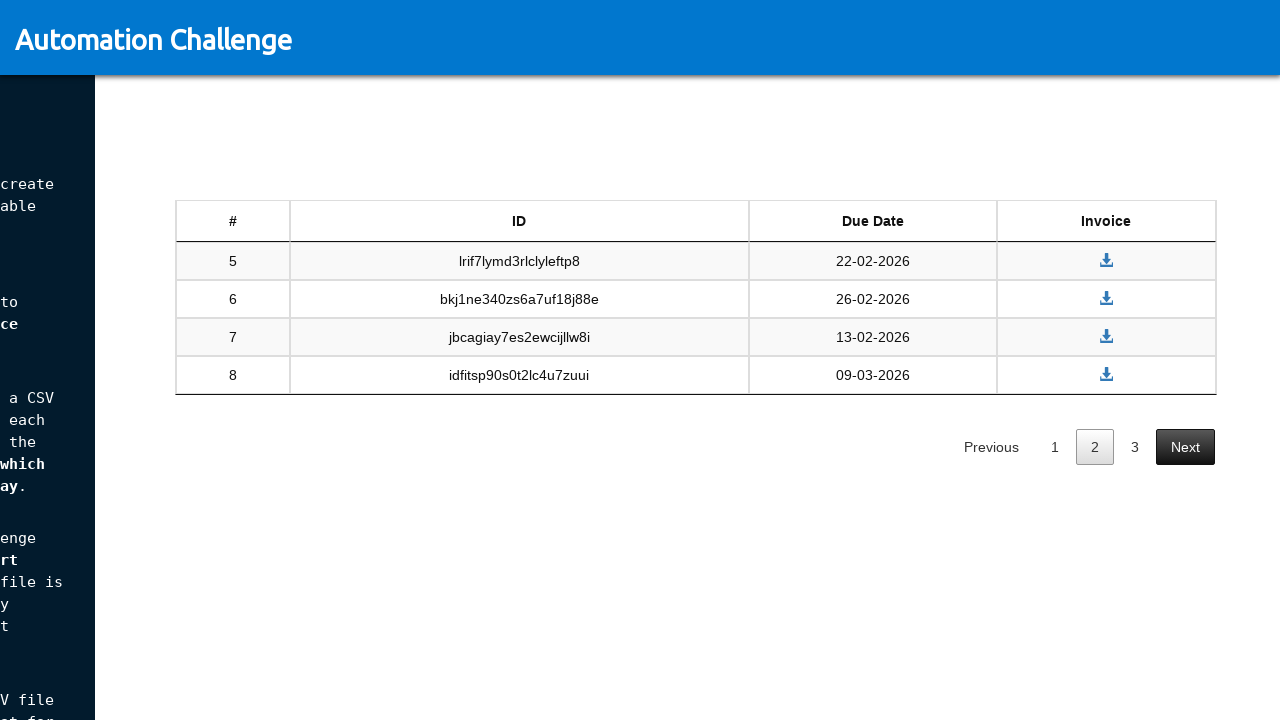

Waited for table rows to be visible on current page
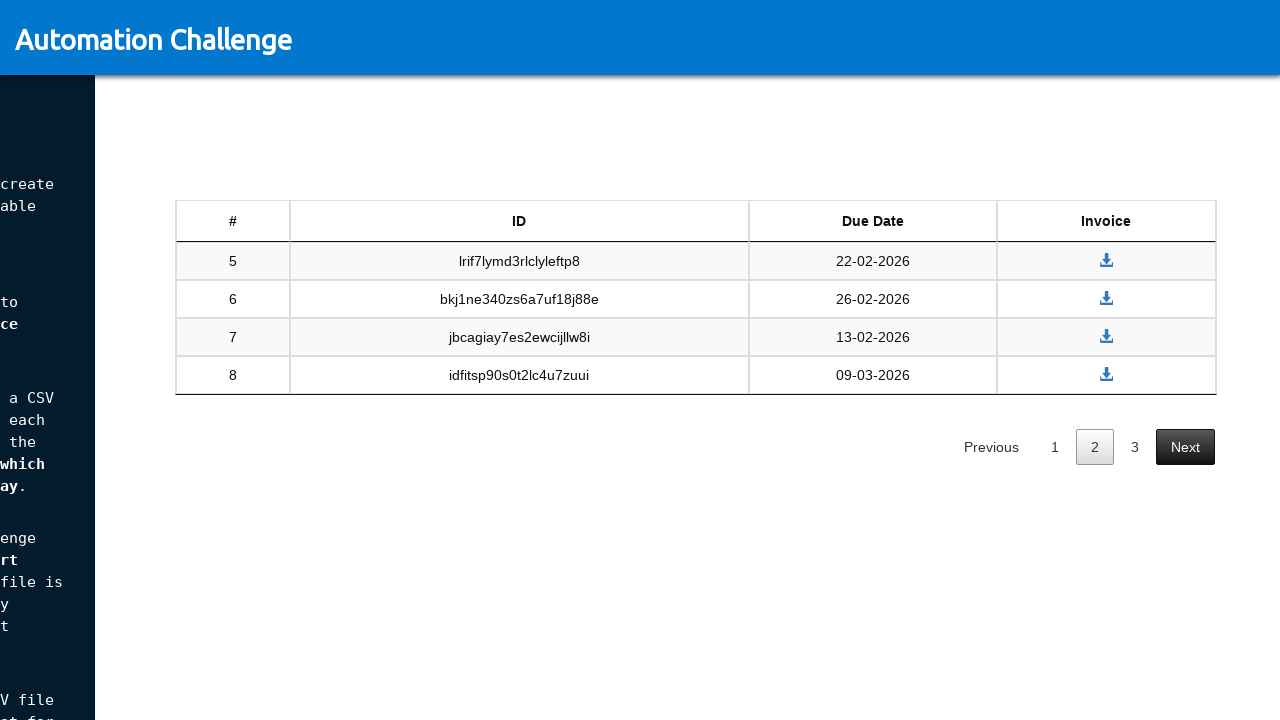

Clicked next button to navigate to the next page at (1185, 446) on xpath=//*[@id="tableSandbox_next"]
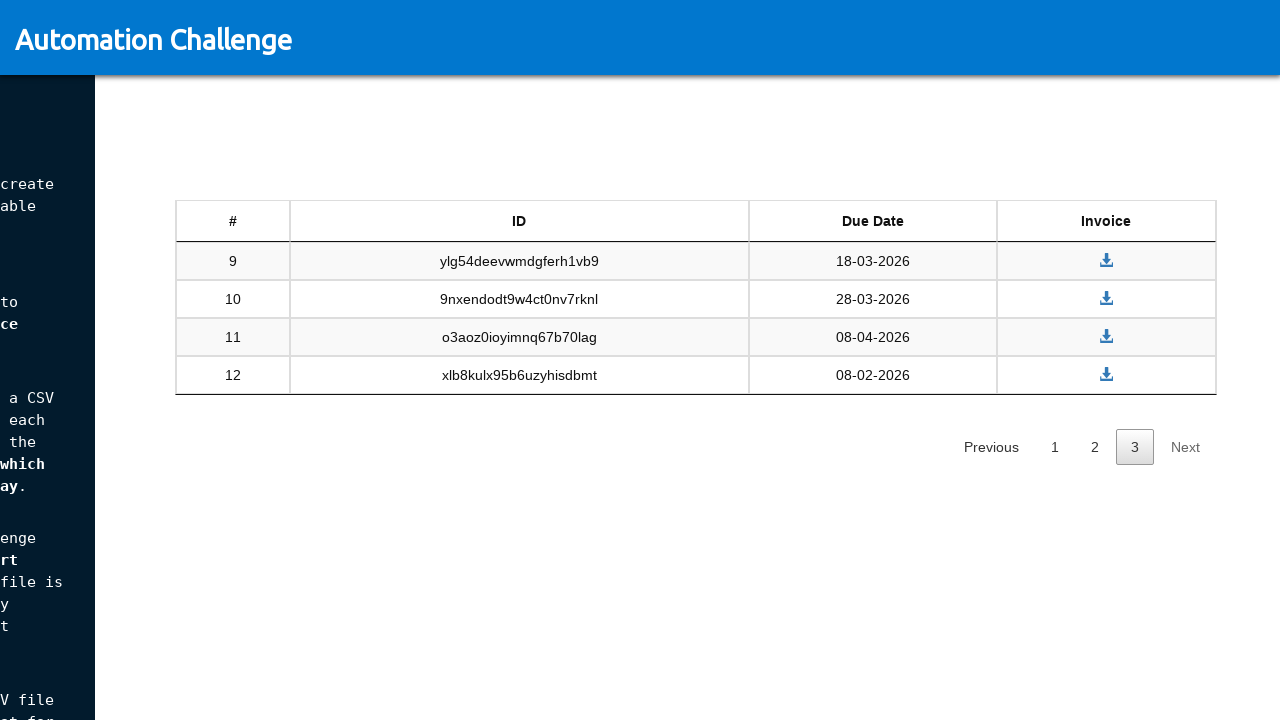

Waited for page transition to complete
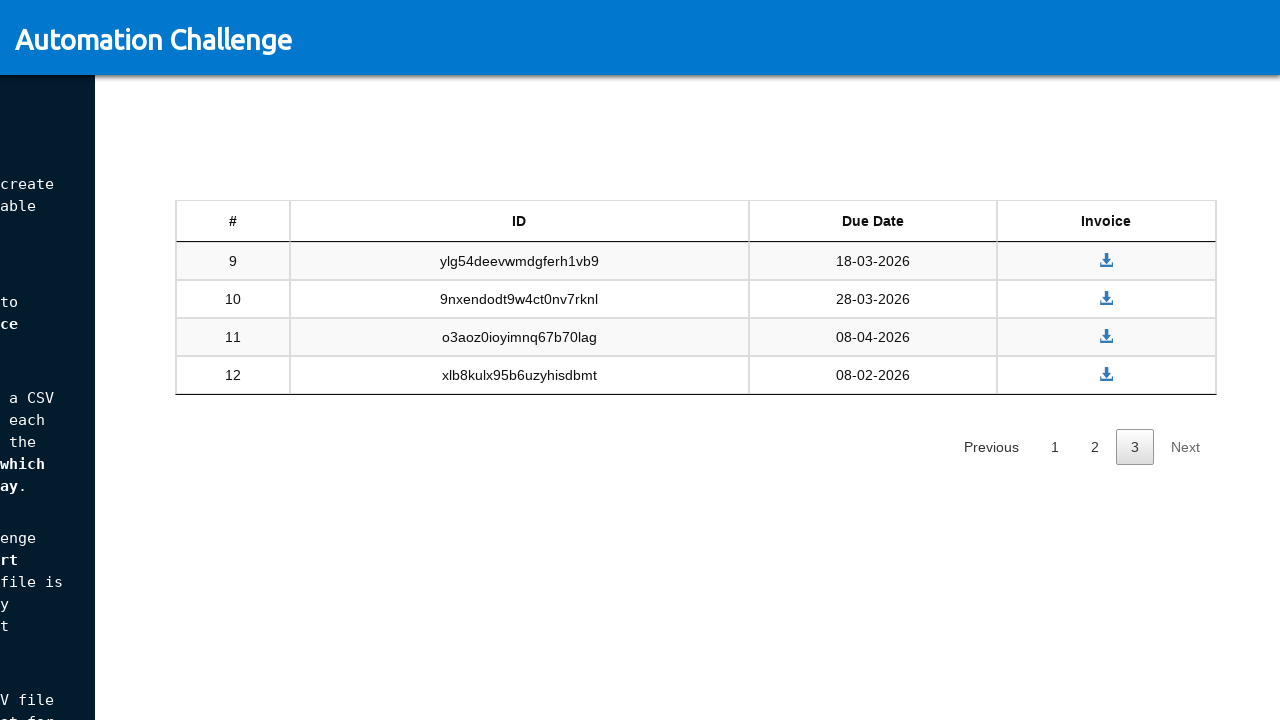

Waited for table rows to be visible on current page
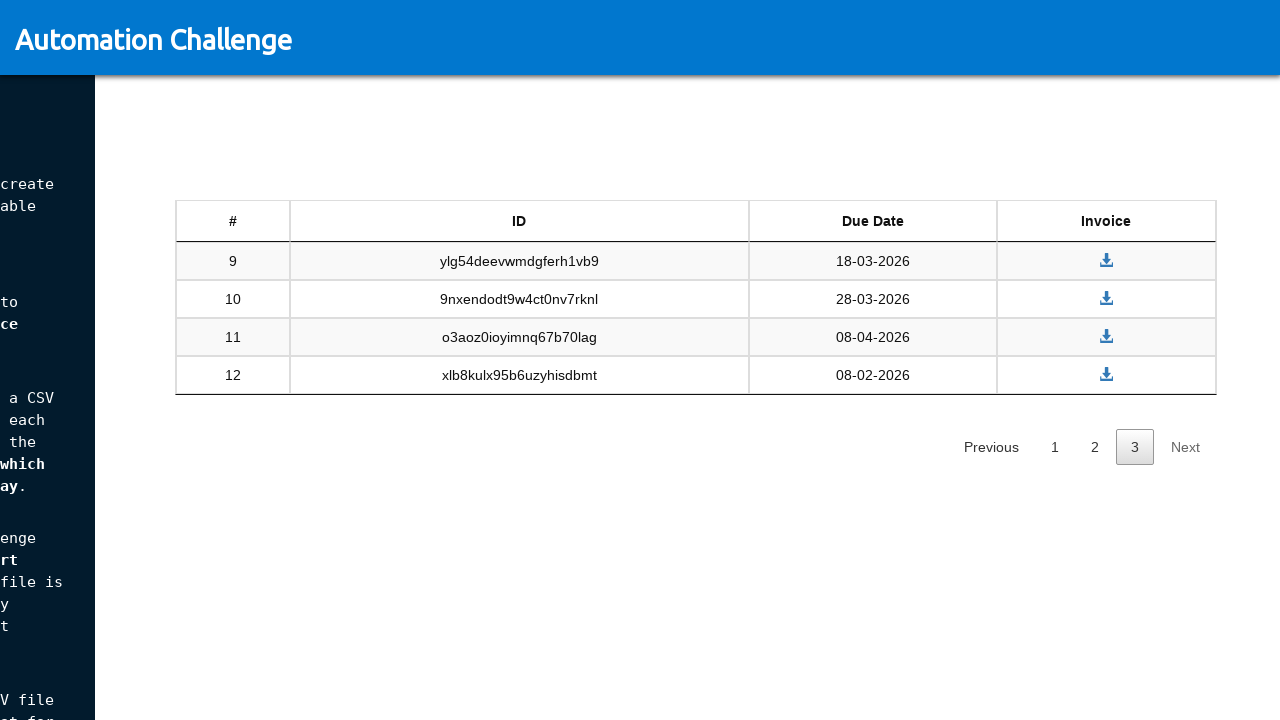

Clicked next button to navigate to the next page at (1185, 446) on xpath=//*[@id="tableSandbox_next"]
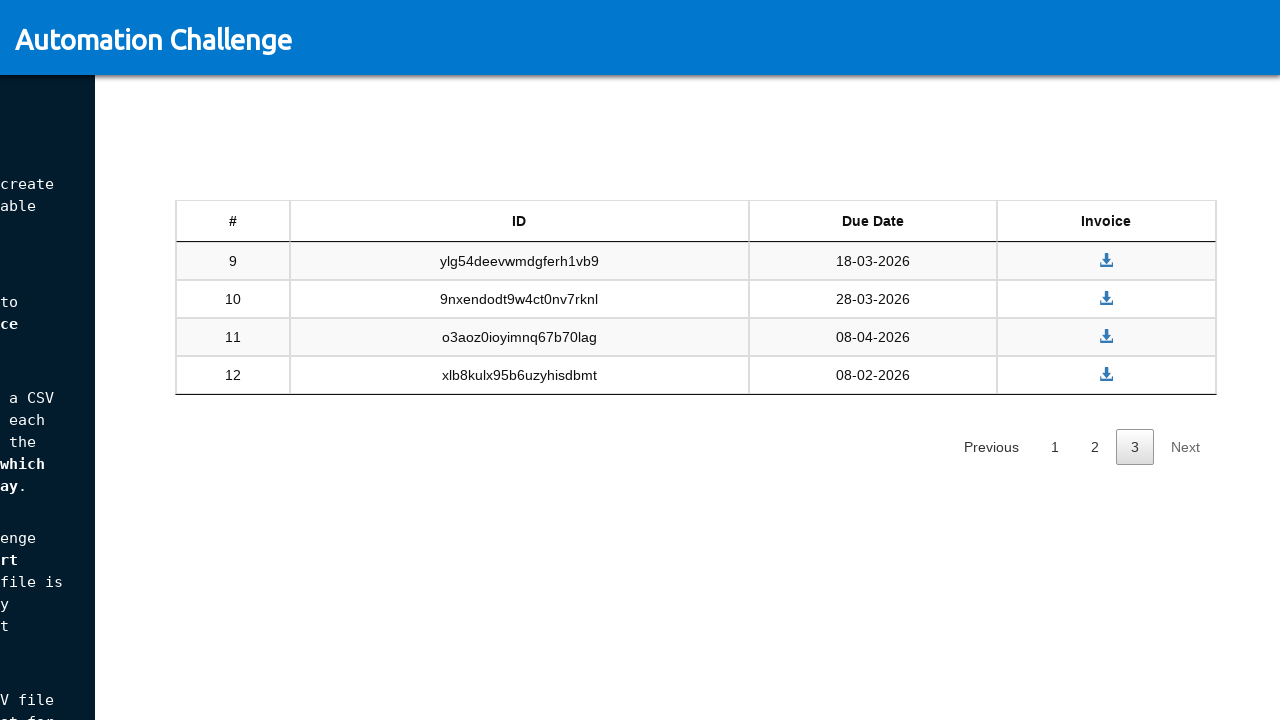

Waited for page transition to complete
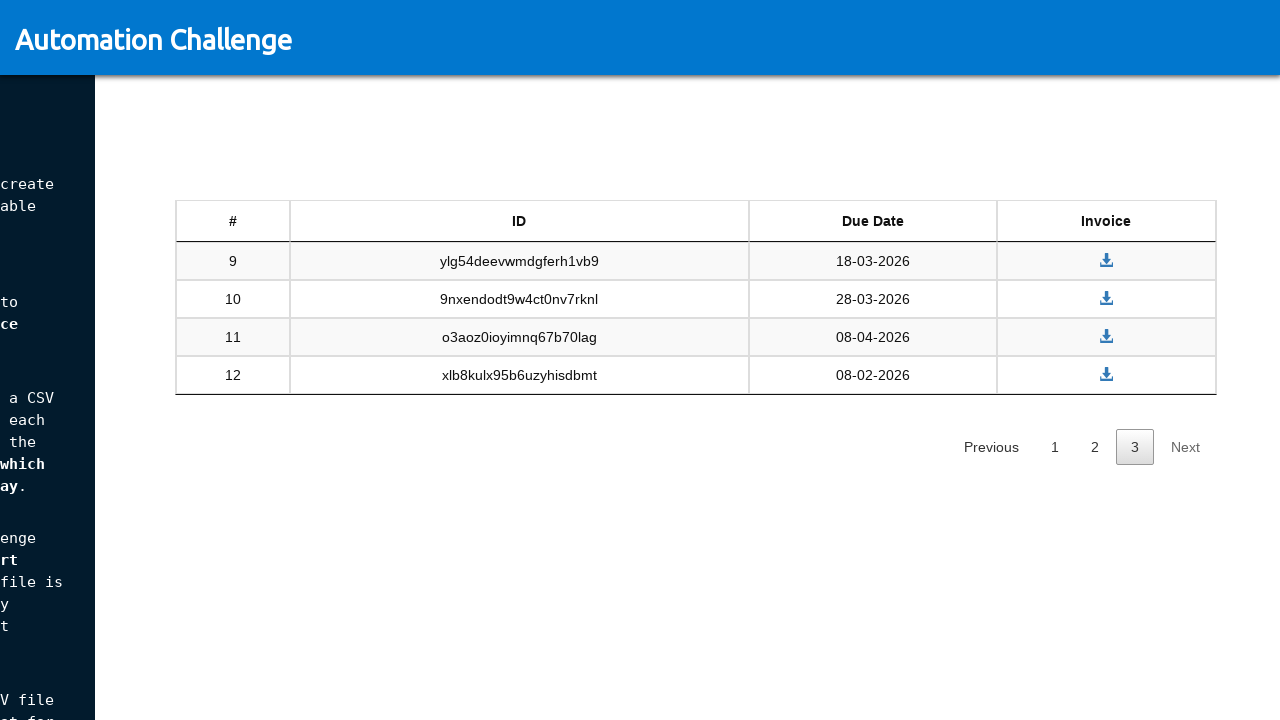

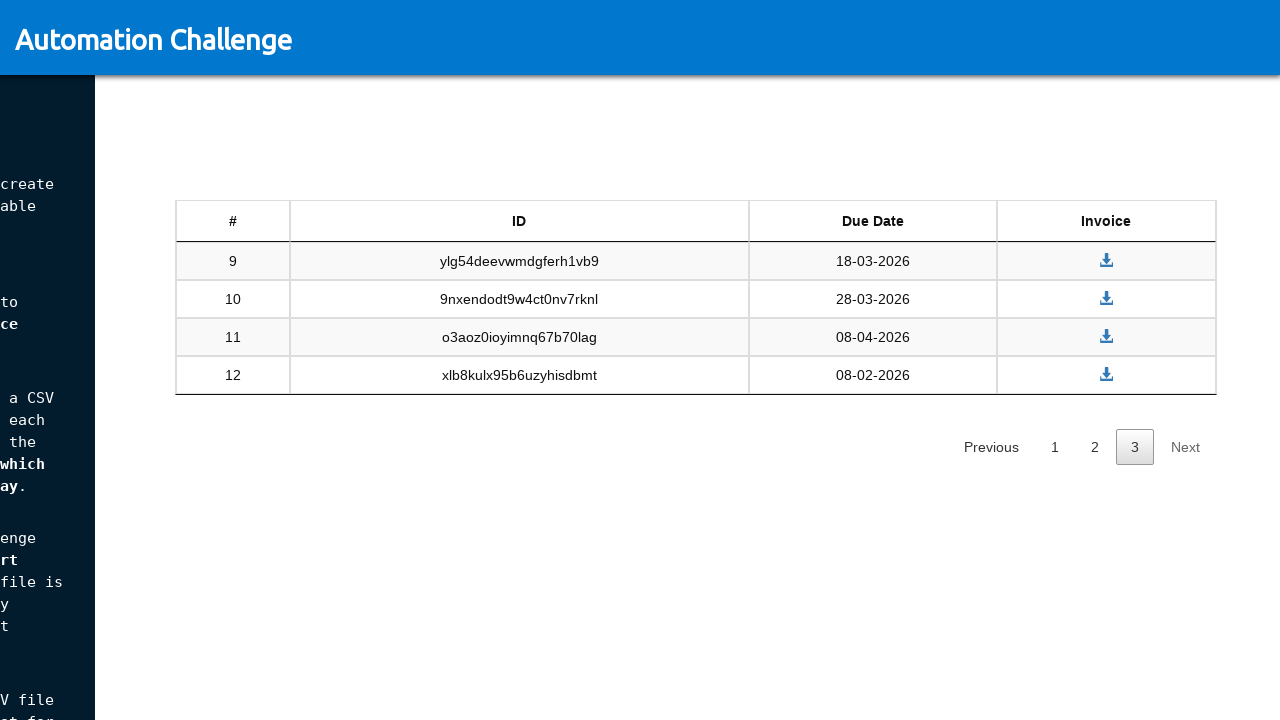